Tests a calculator web application by entering two numbers into input fields and clicking a submit button, verifying the page header is correct

Starting URL: https://sdoktatas.github.io/first-project

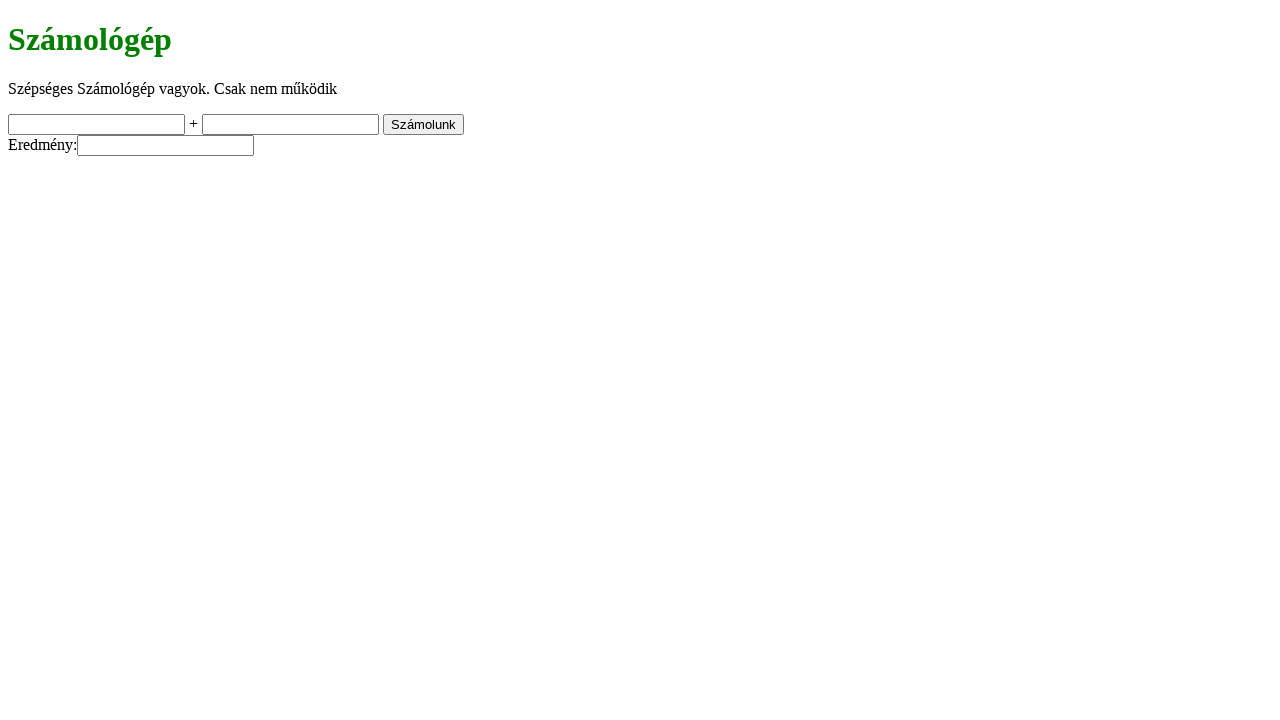

Filled first input field (a) with value '1' on input[name='a']
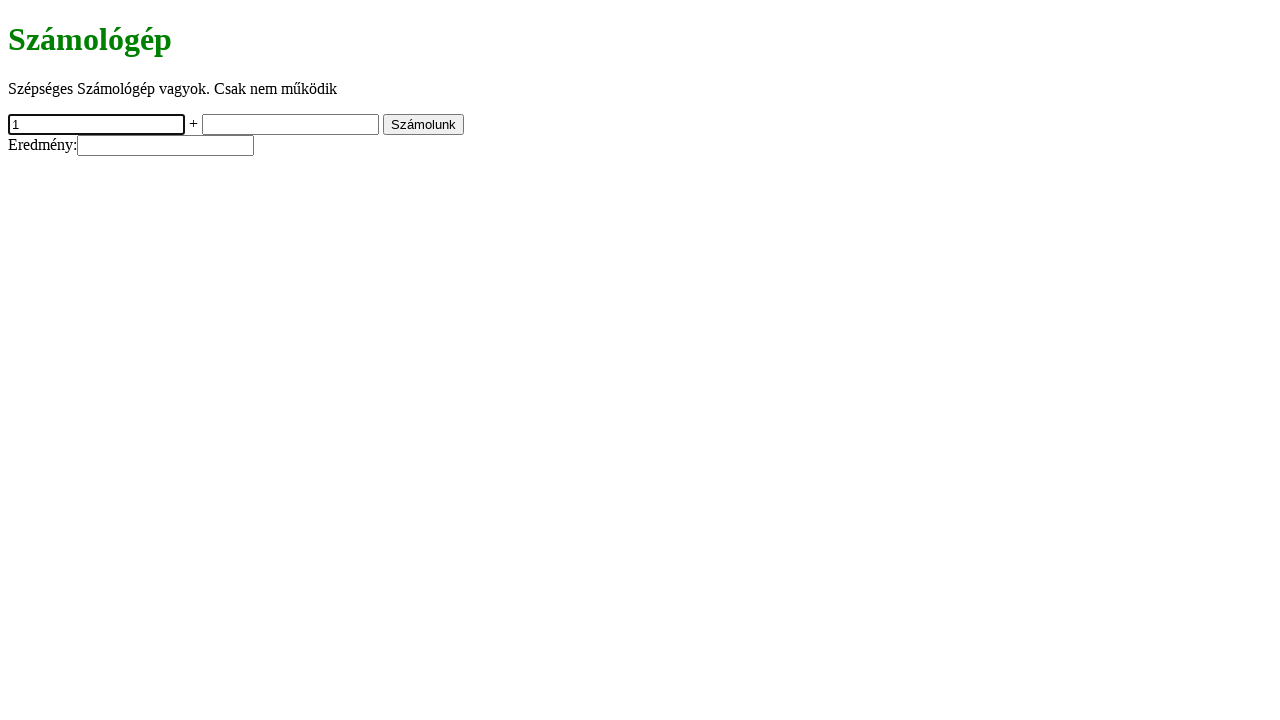

Filled second input field (b) with value '2' on input[name='b']
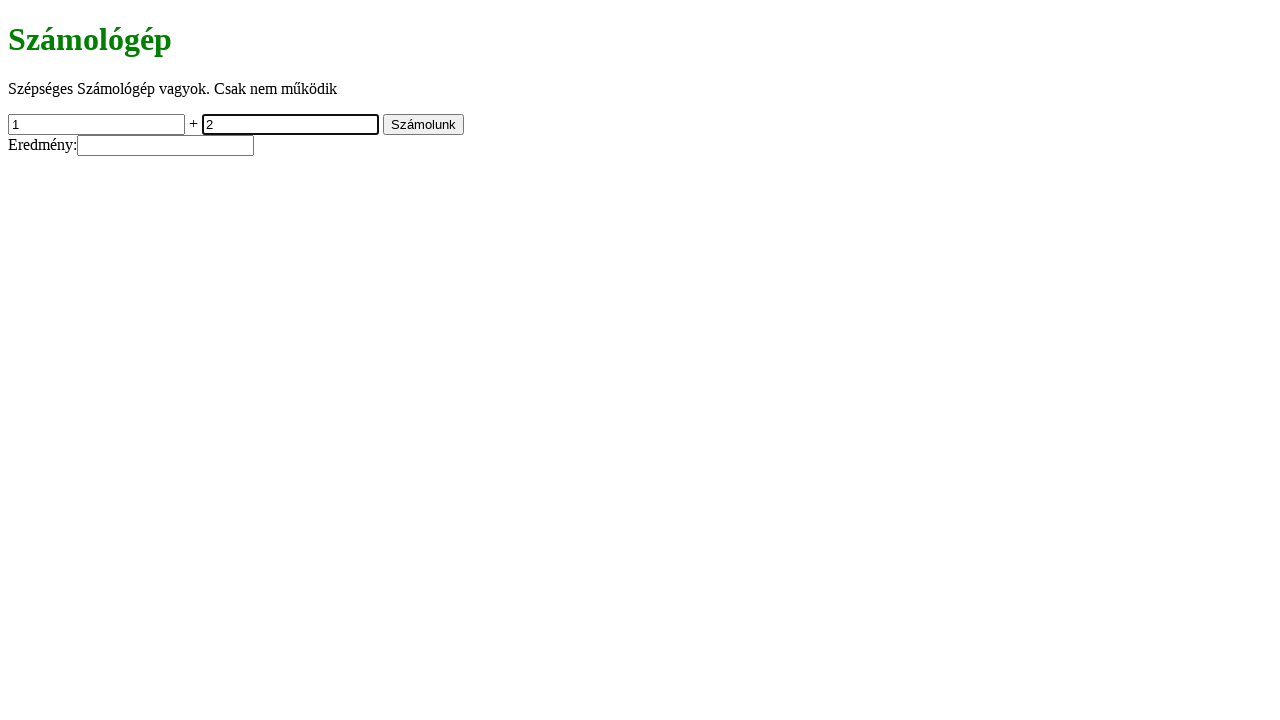

Located the h1 header element
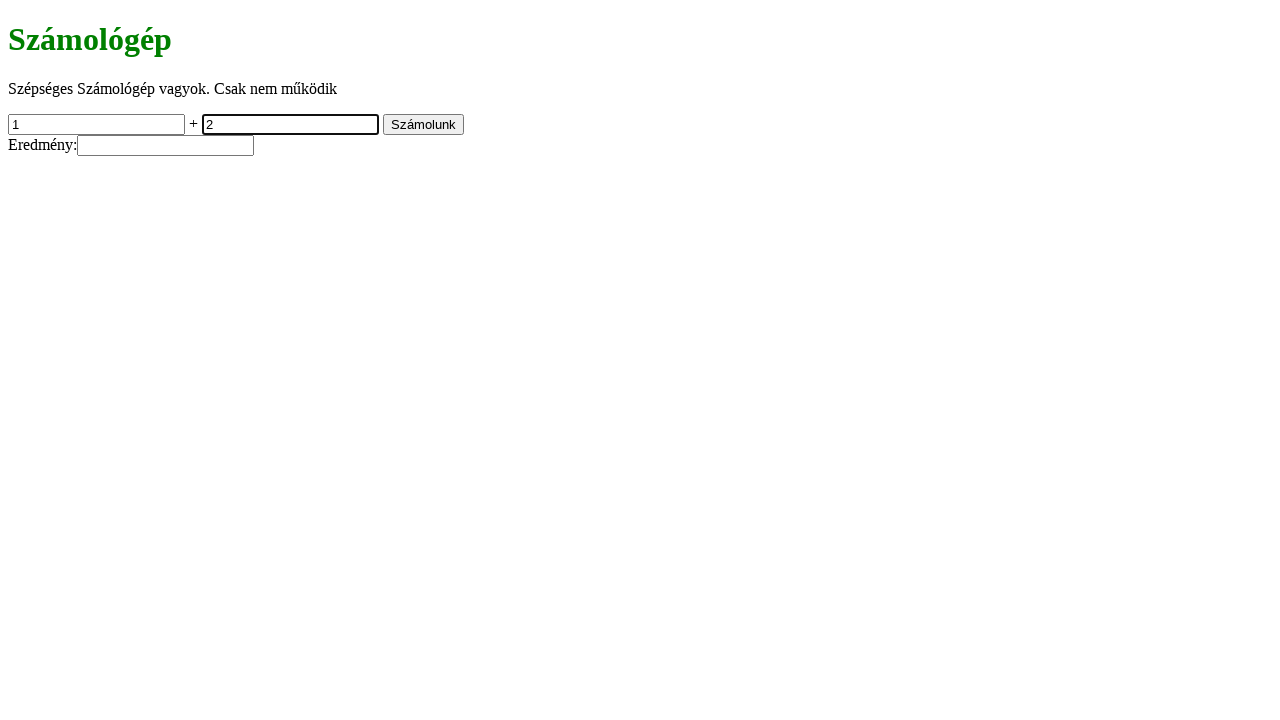

Verified header text is 'Számológép'
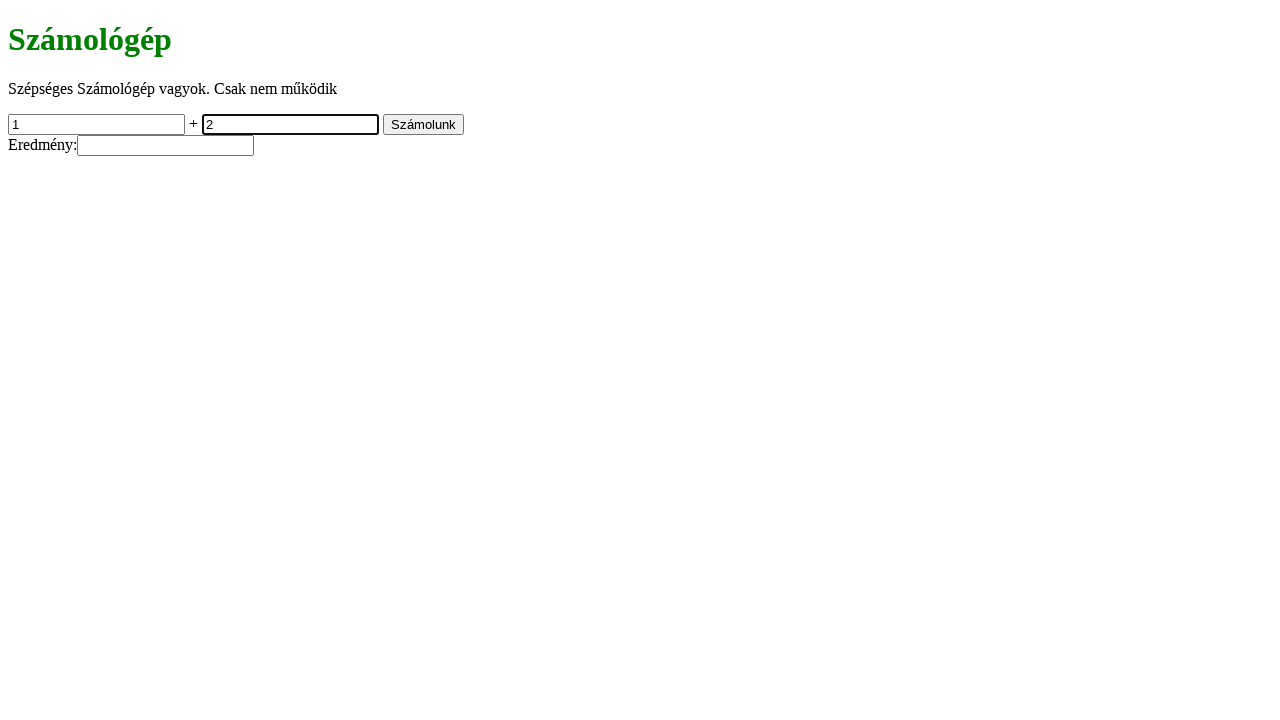

Clicked the submit button (third input element) at (424, 124) on xpath=//input[3]
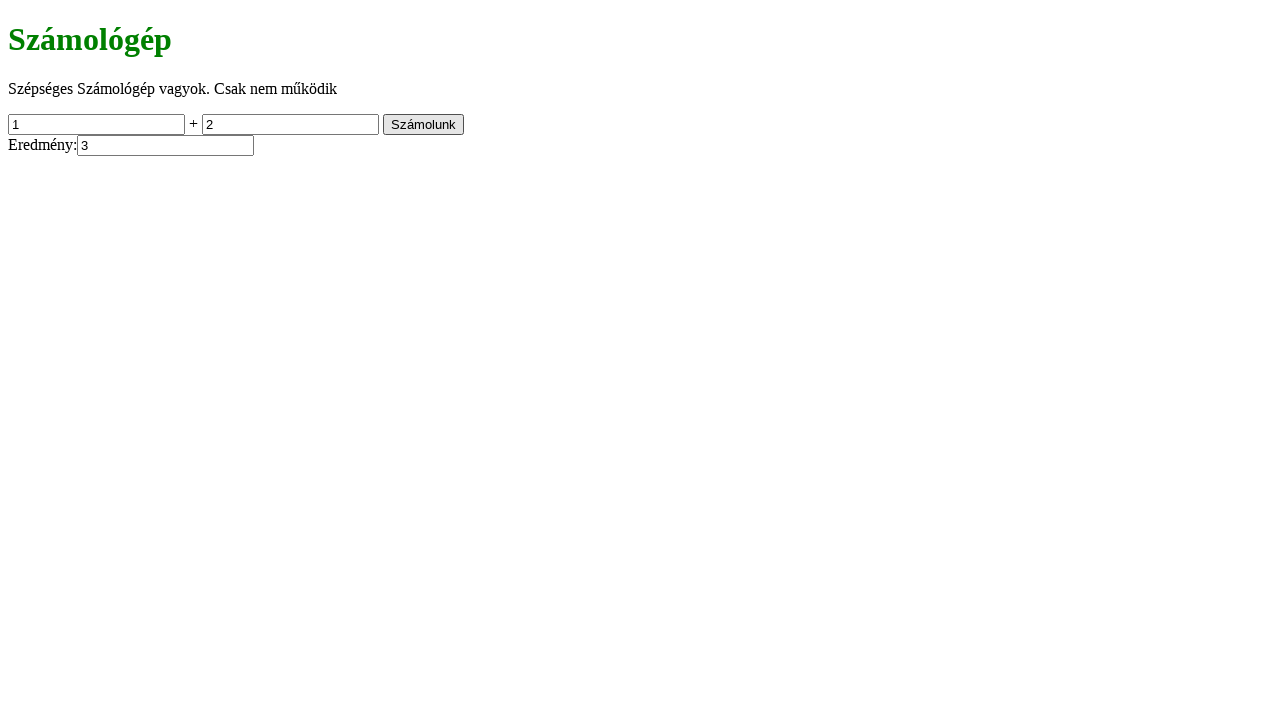

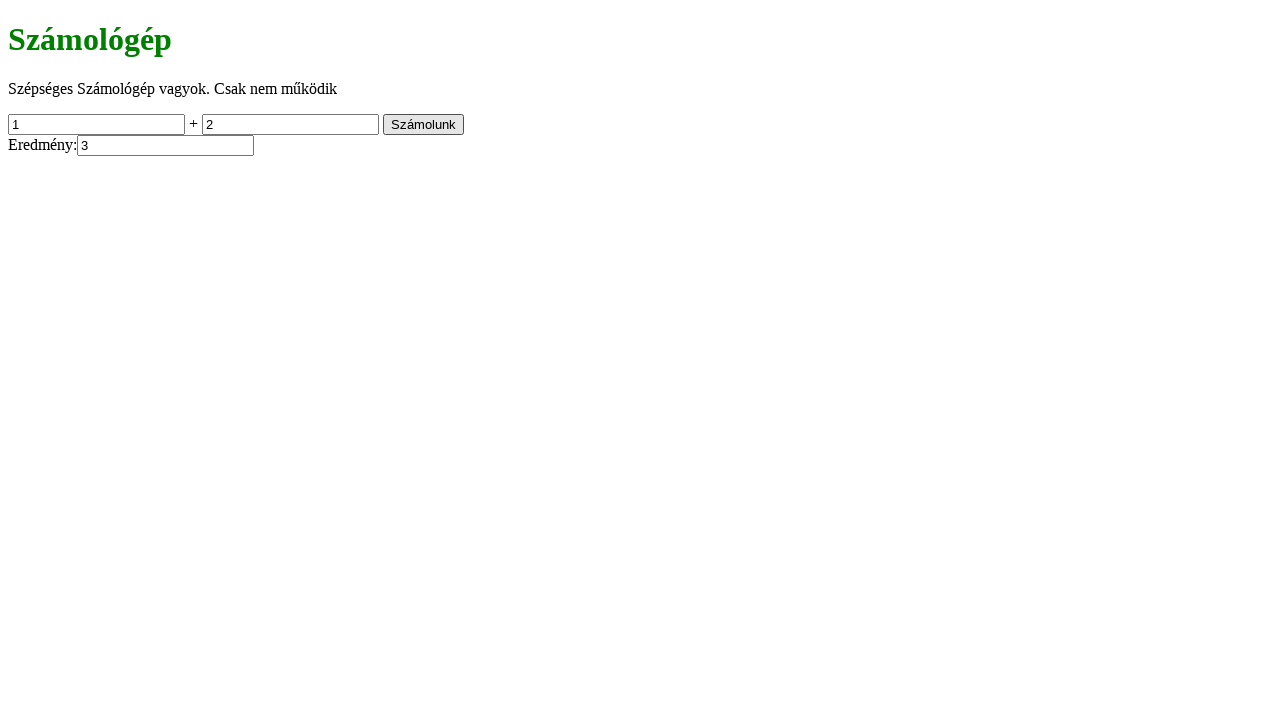